Tests keyboard actions by typing text in a textarea, selecting all with Ctrl+A, copying with Ctrl+C, tabbing to the next field, and pasting with Ctrl+V

Starting URL: https://text-compare.com/

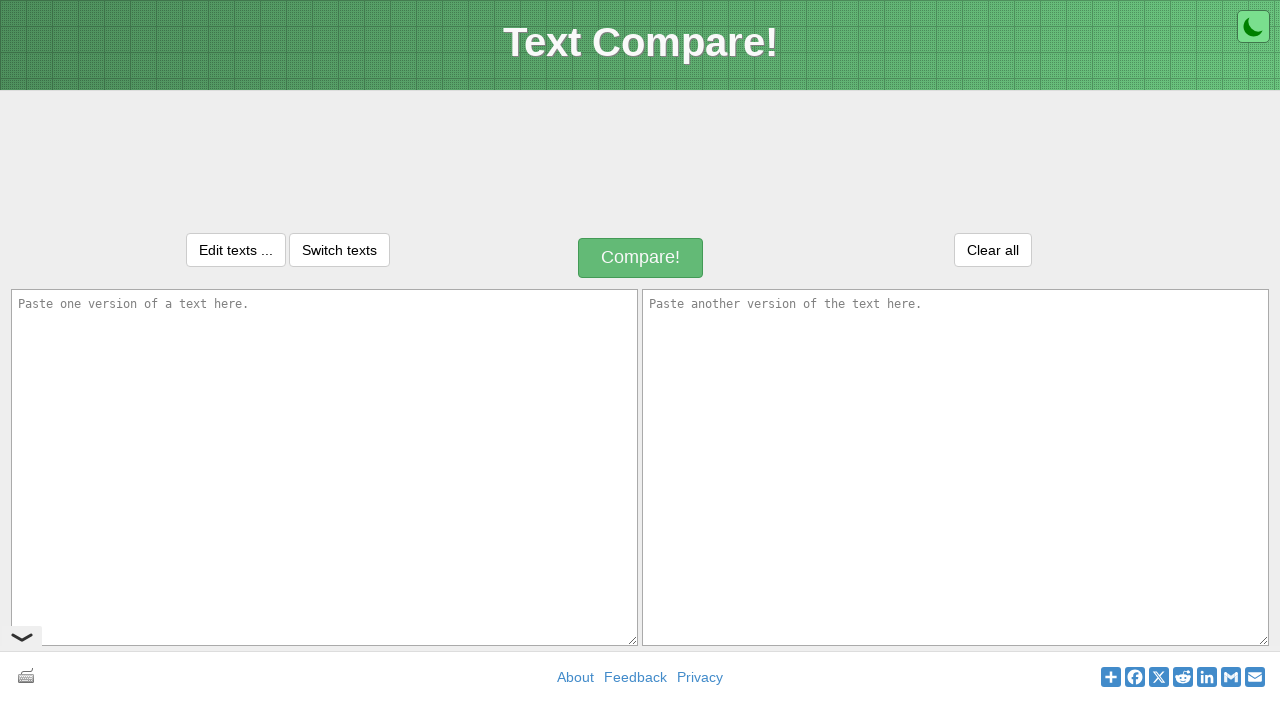

Typed 'welcome' in the first textarea on textarea#inputText1
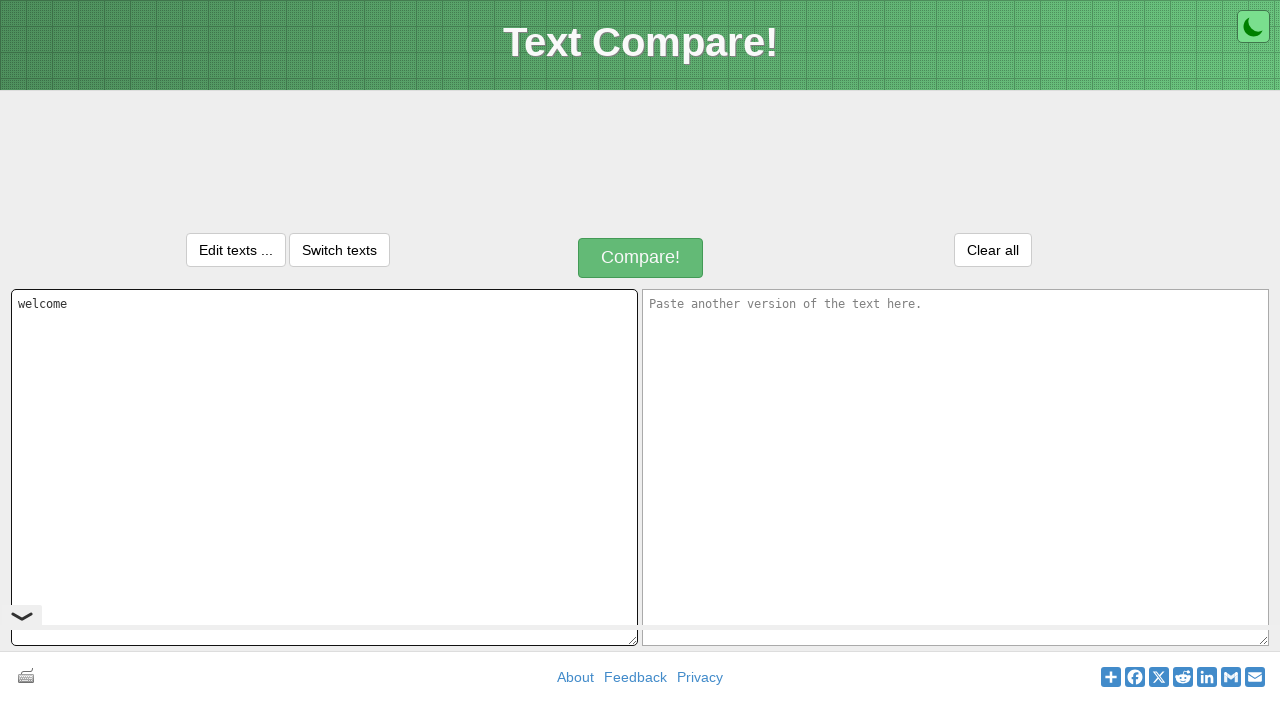

Selected all text with Ctrl+A
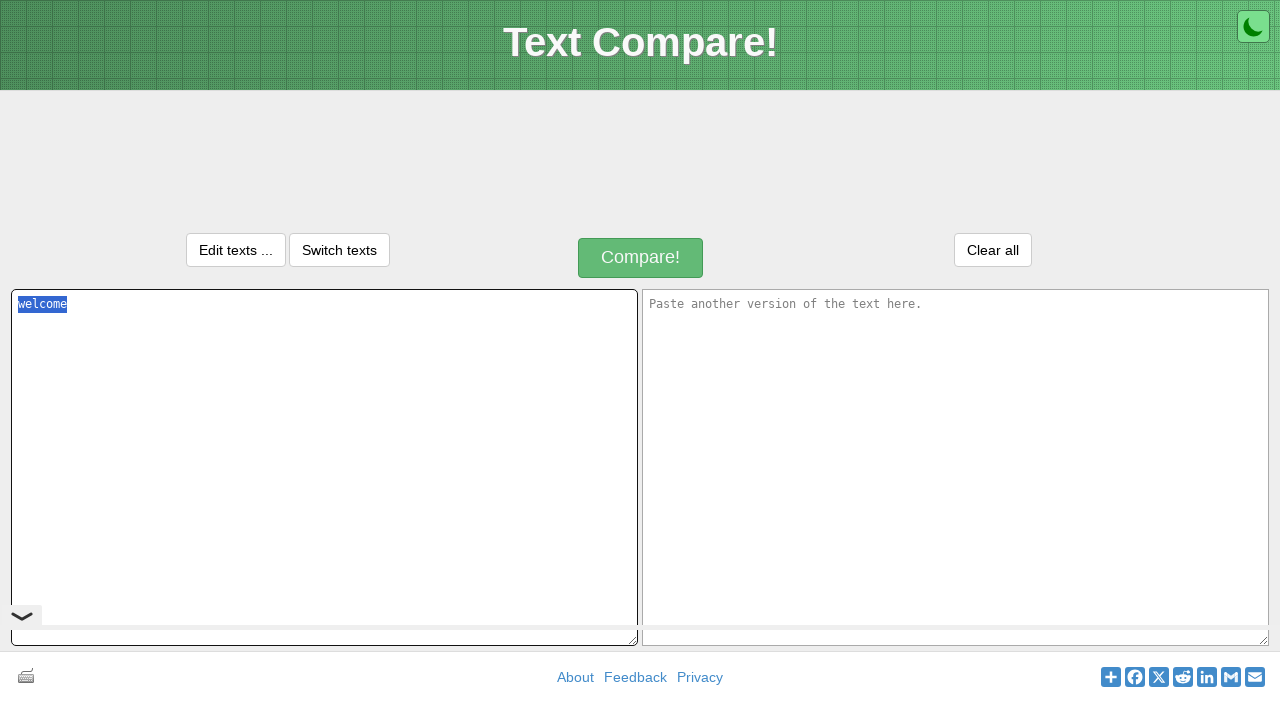

Copied selected text with Ctrl+C
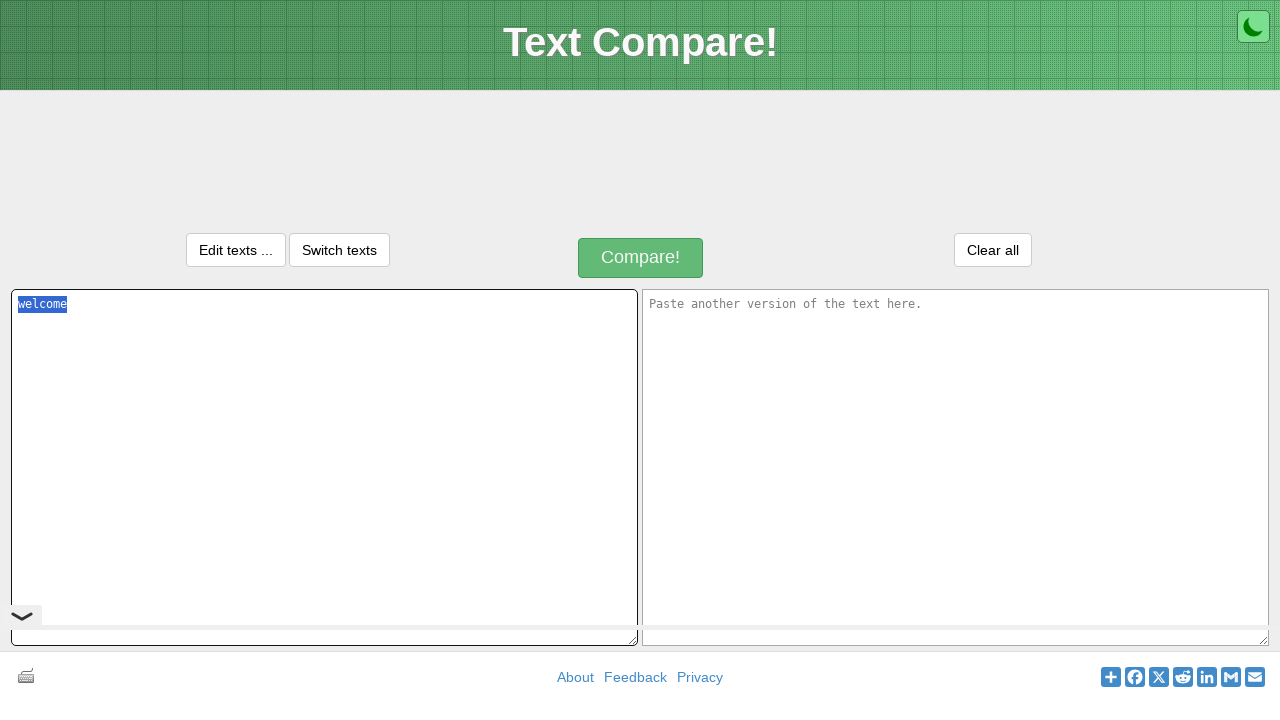

Tabbed to the next field
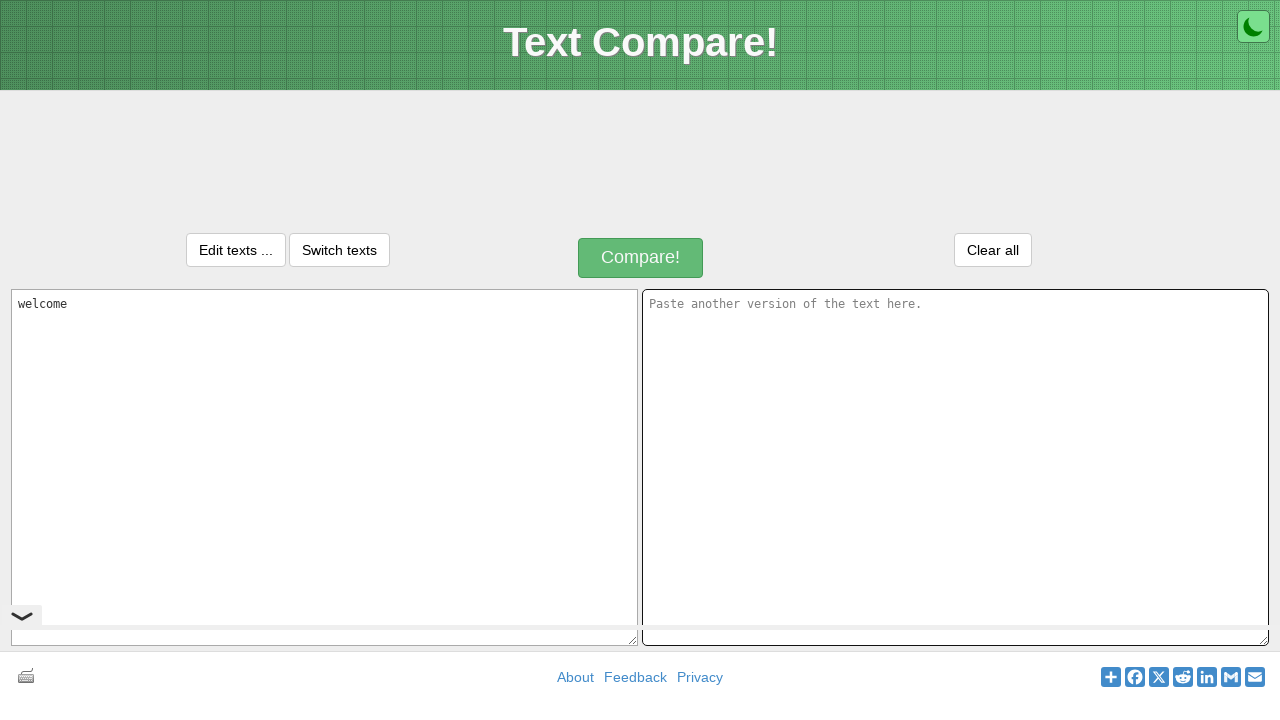

Pasted text with Ctrl+V
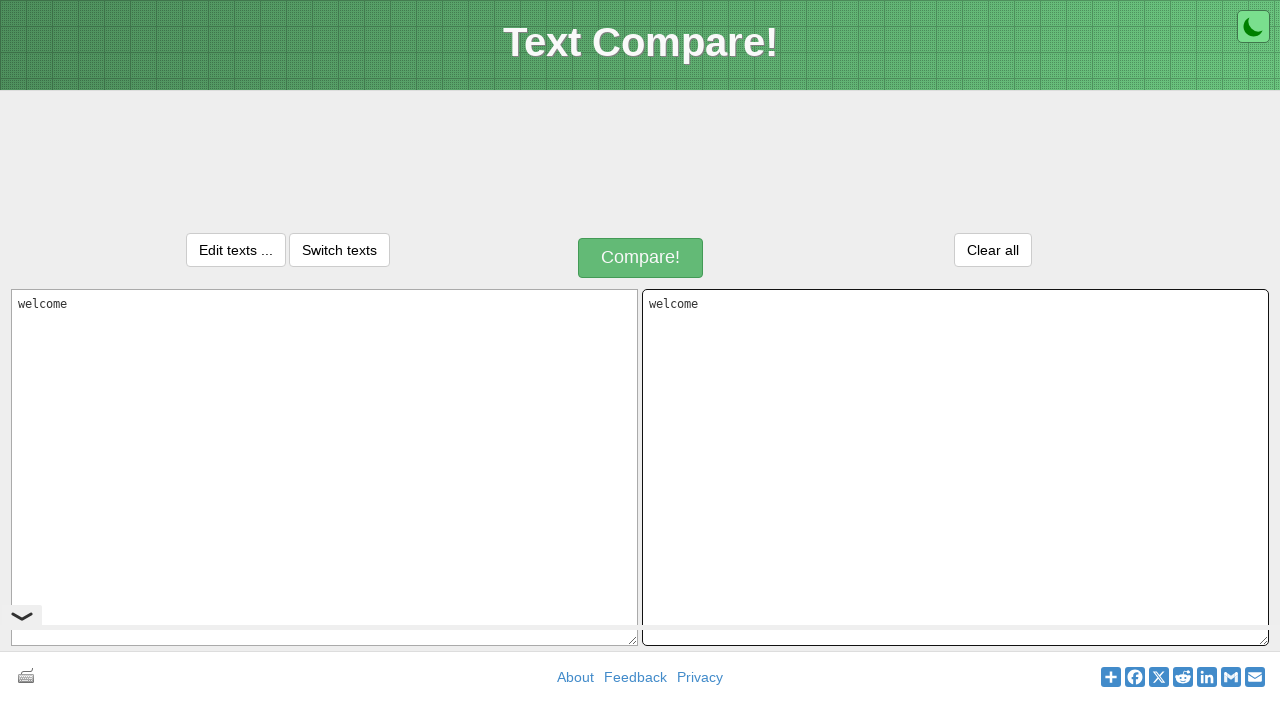

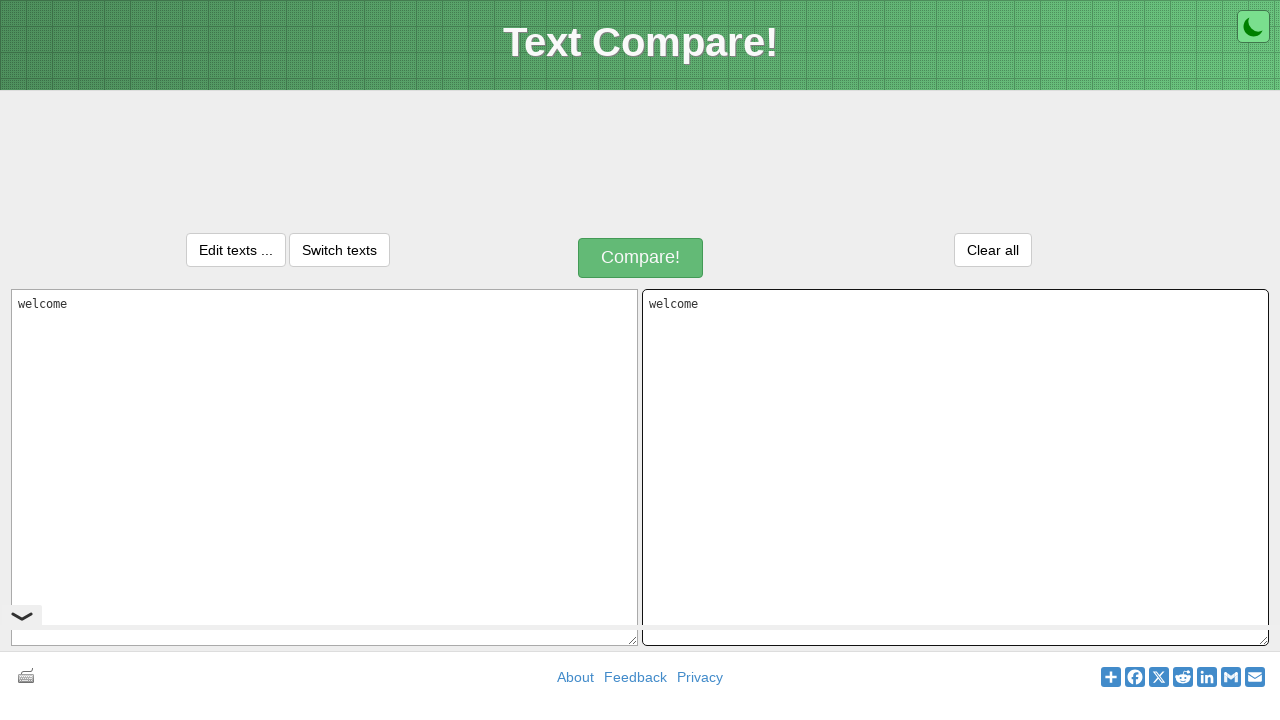